Tests drag and drop functionality by dragging element from column A to column B on a demo page

Starting URL: http://the-internet.herokuapp.com/drag_and_drop

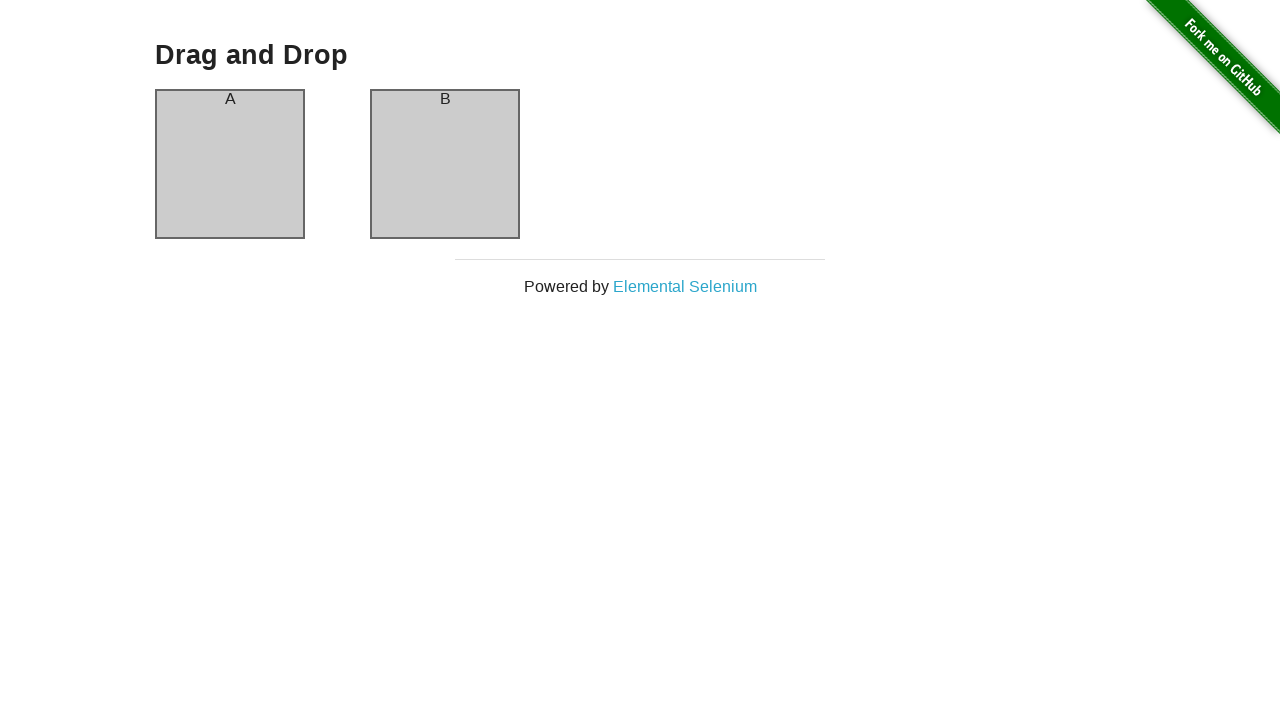

Waited for column A element to be visible
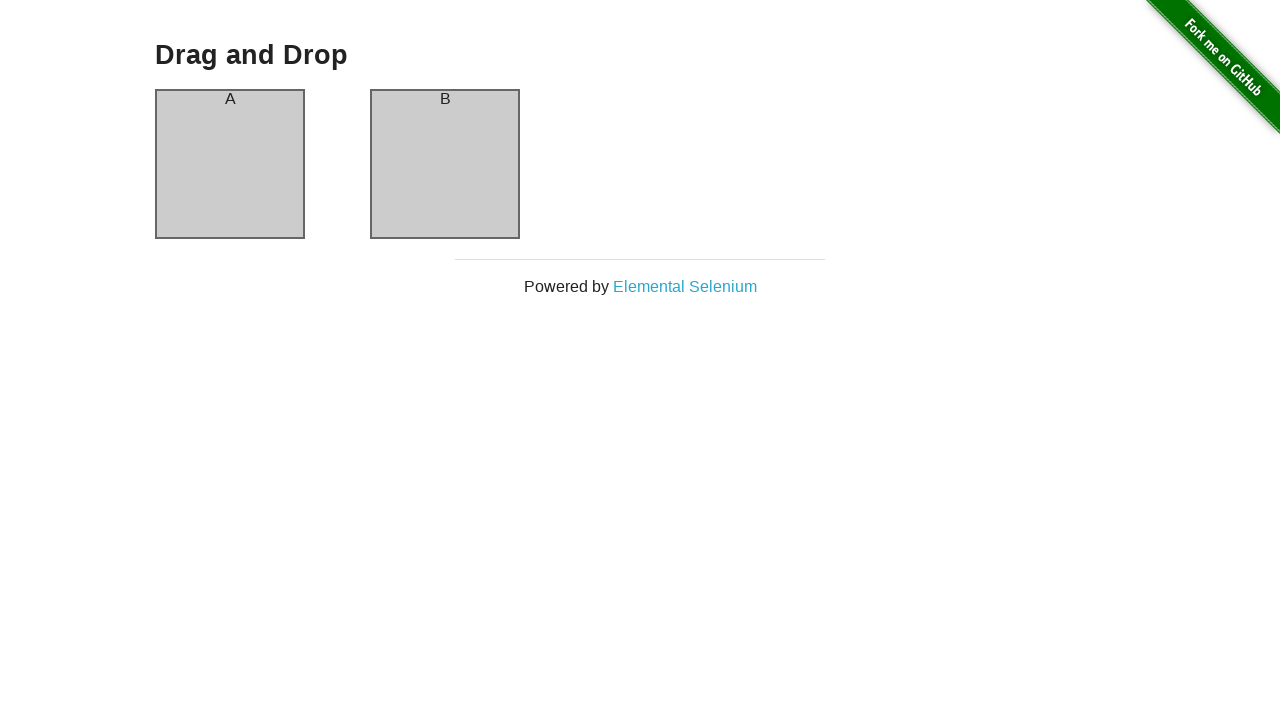

Waited for column B element to be visible
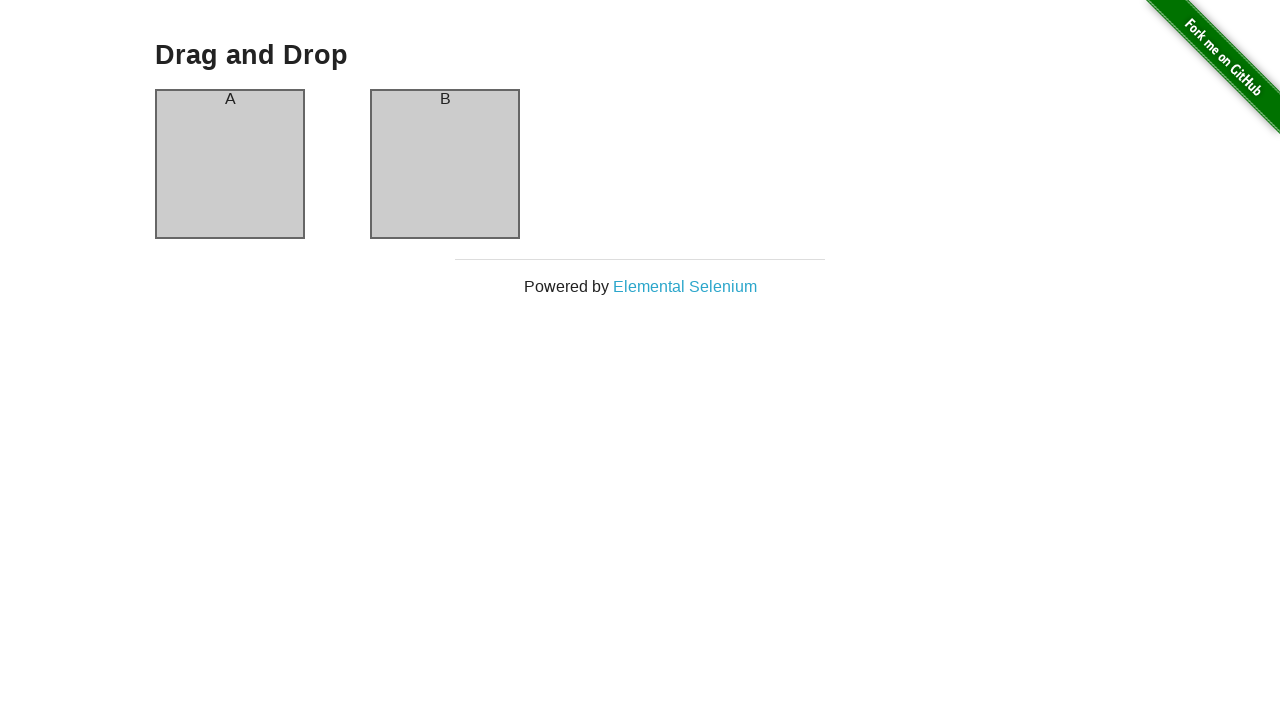

Located source element in column A
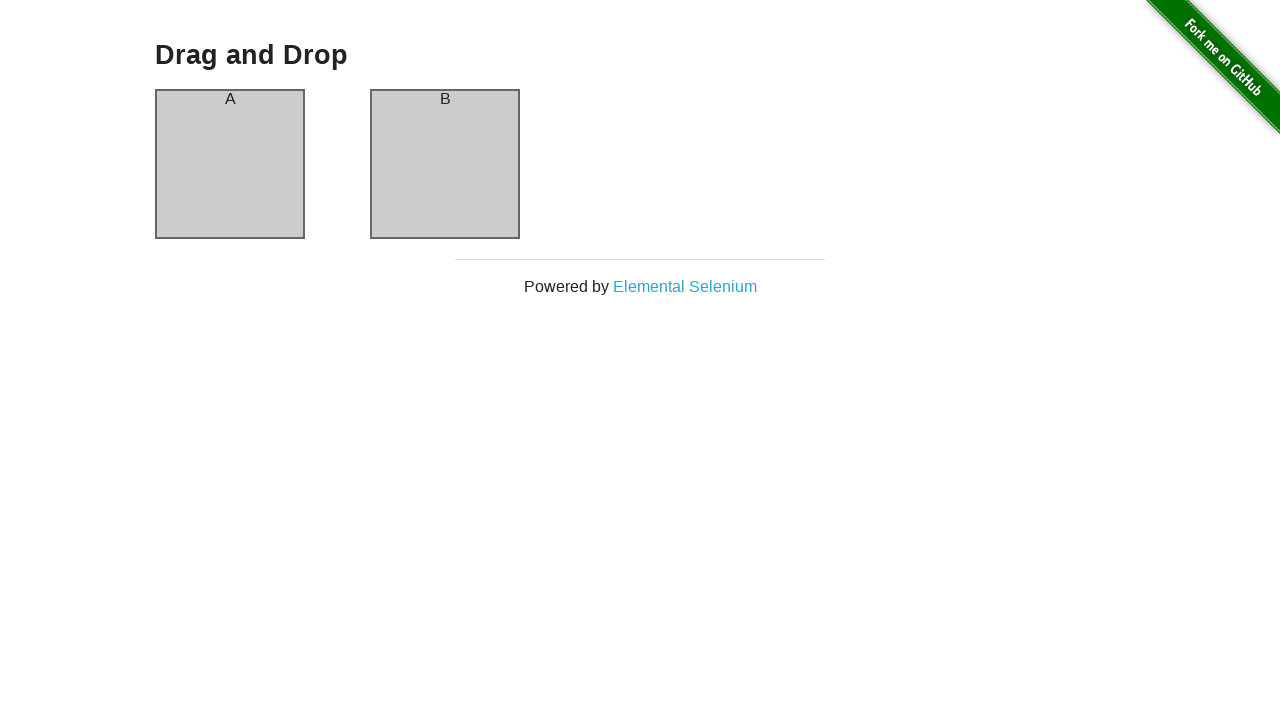

Located destination element in column B
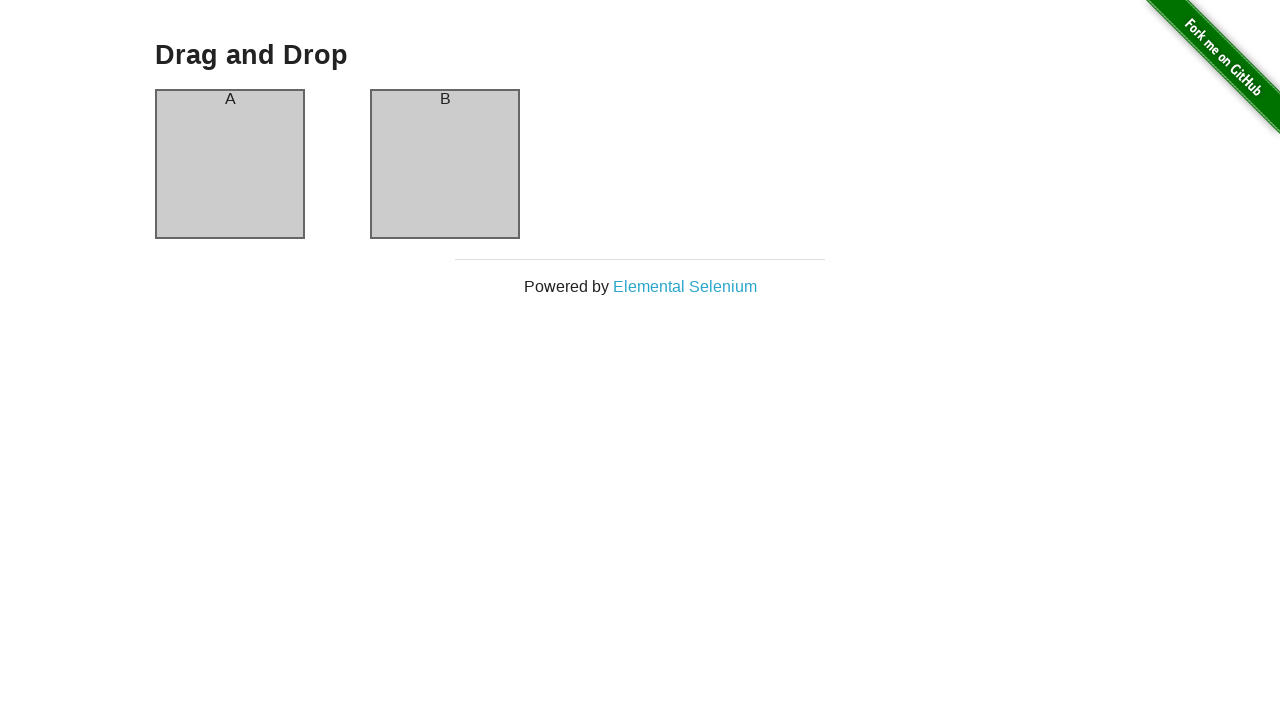

Dragged element from column A to column B at (445, 164)
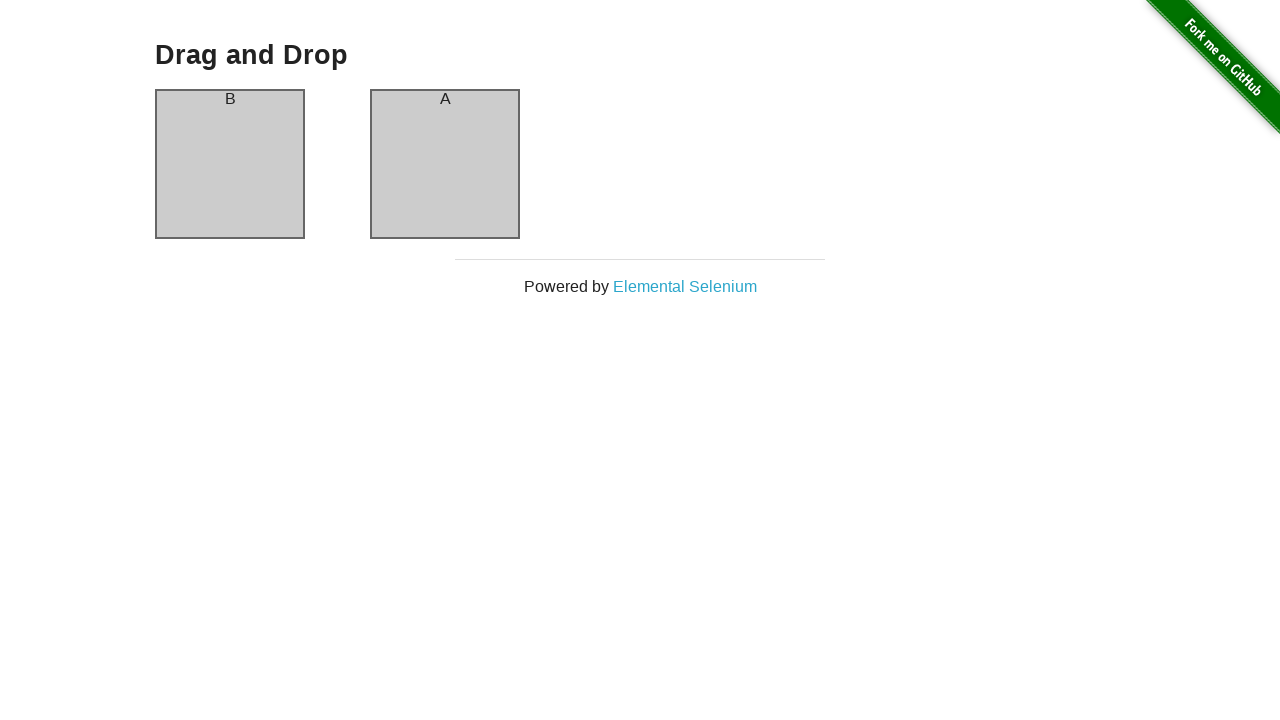

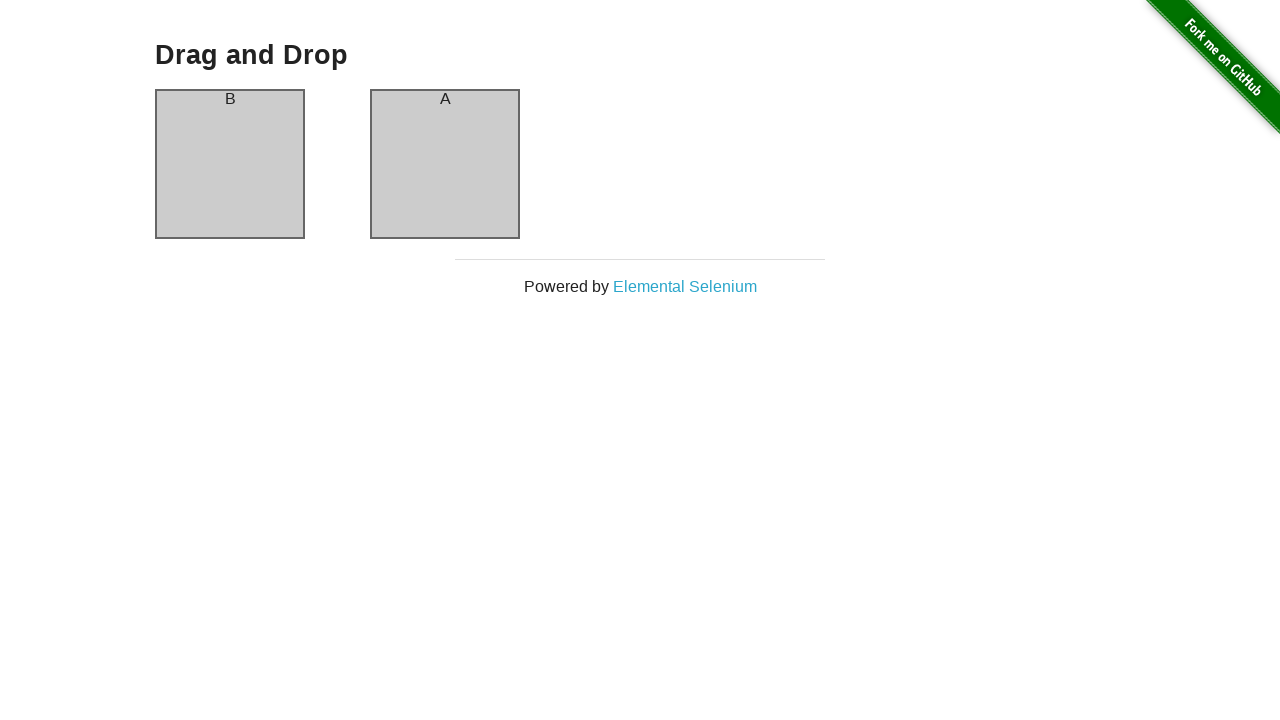